Tests a comprehensive form submission by filling out name, email, gender, phone number, date of birth, subjects, hobbies, and address fields, then submitting the form.

Starting URL: https://demoqa.com/automation-practice-form

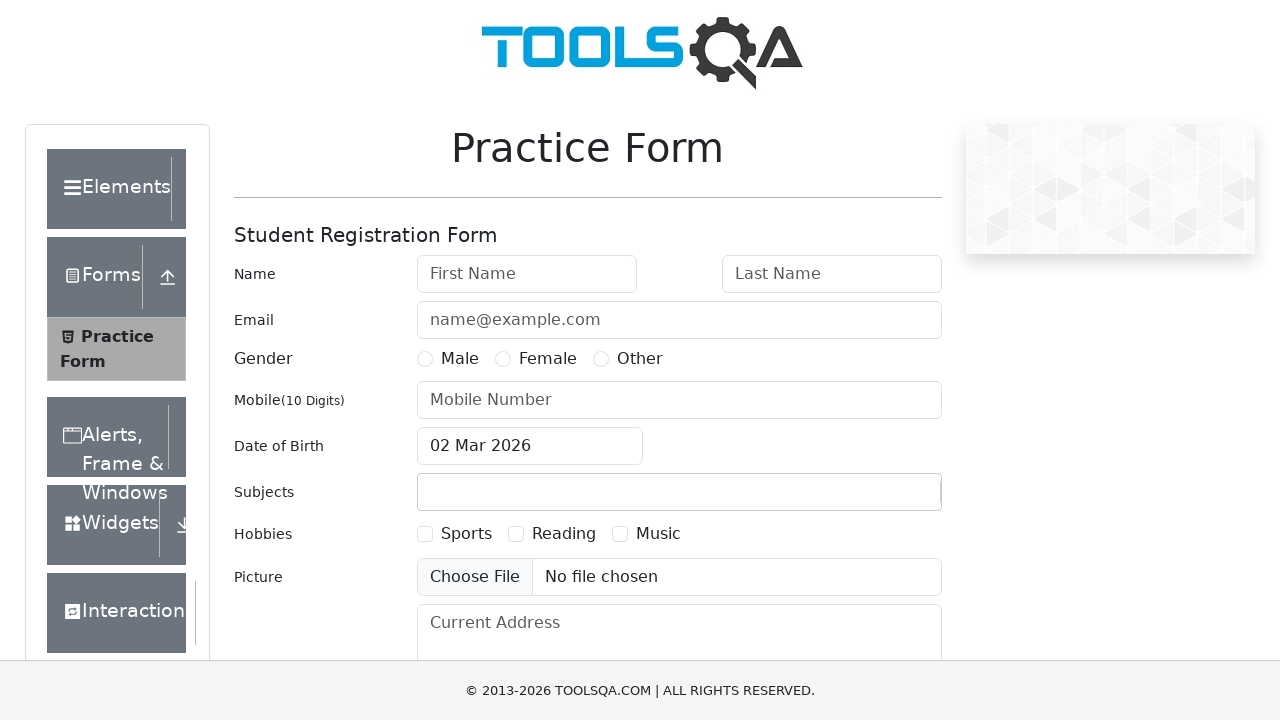

Filled first name field with 'Julia' on #firstName
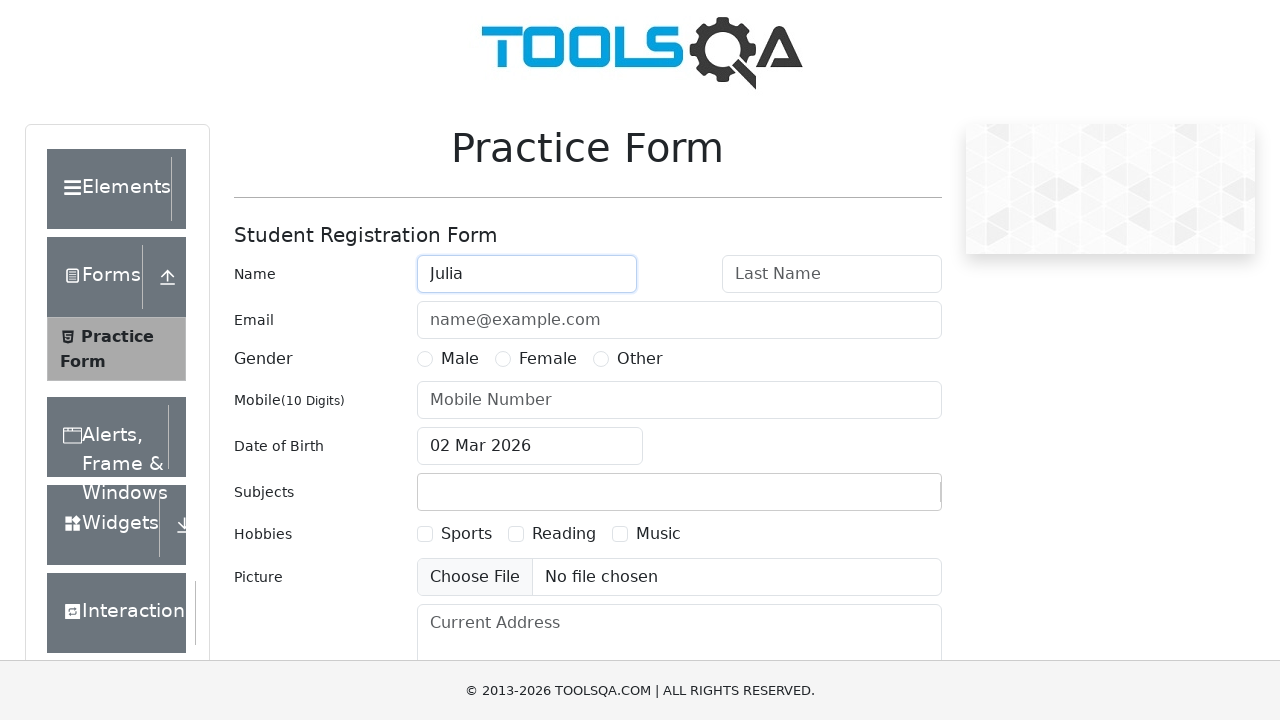

Filled last name field with 'Ivanova' on #lastName
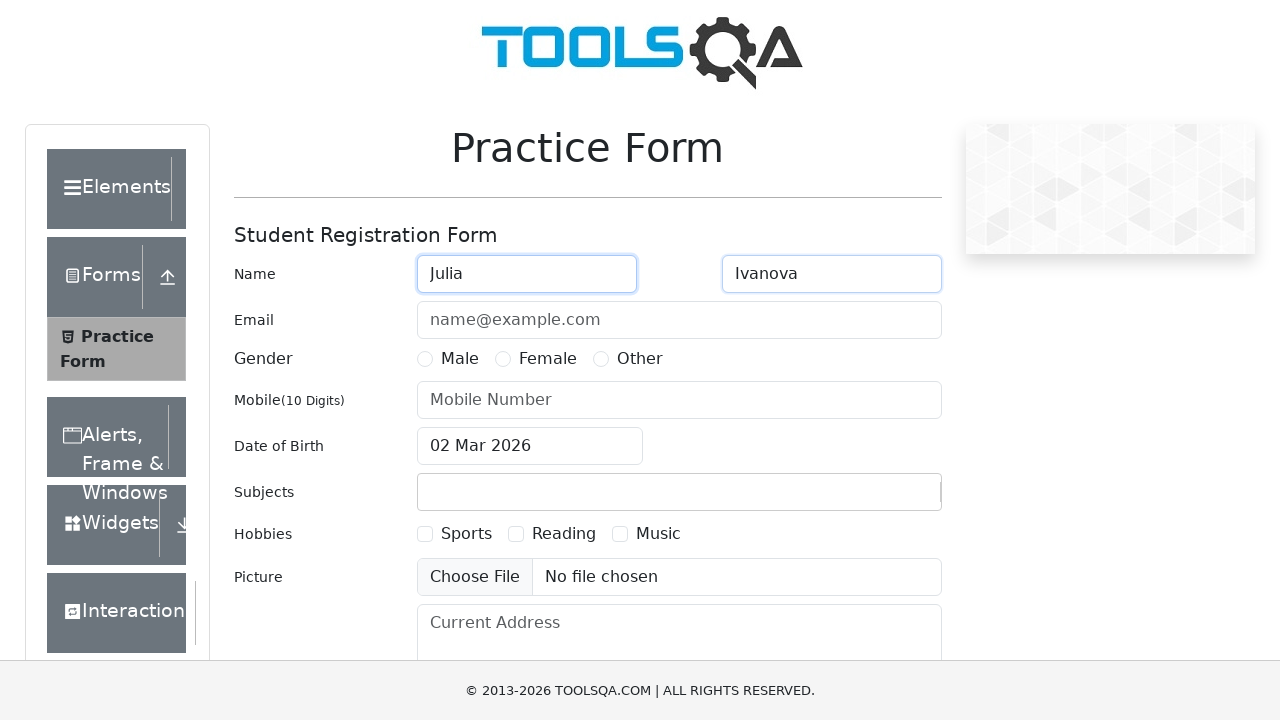

Filled email field with 'juju@mail.com' on #userEmail
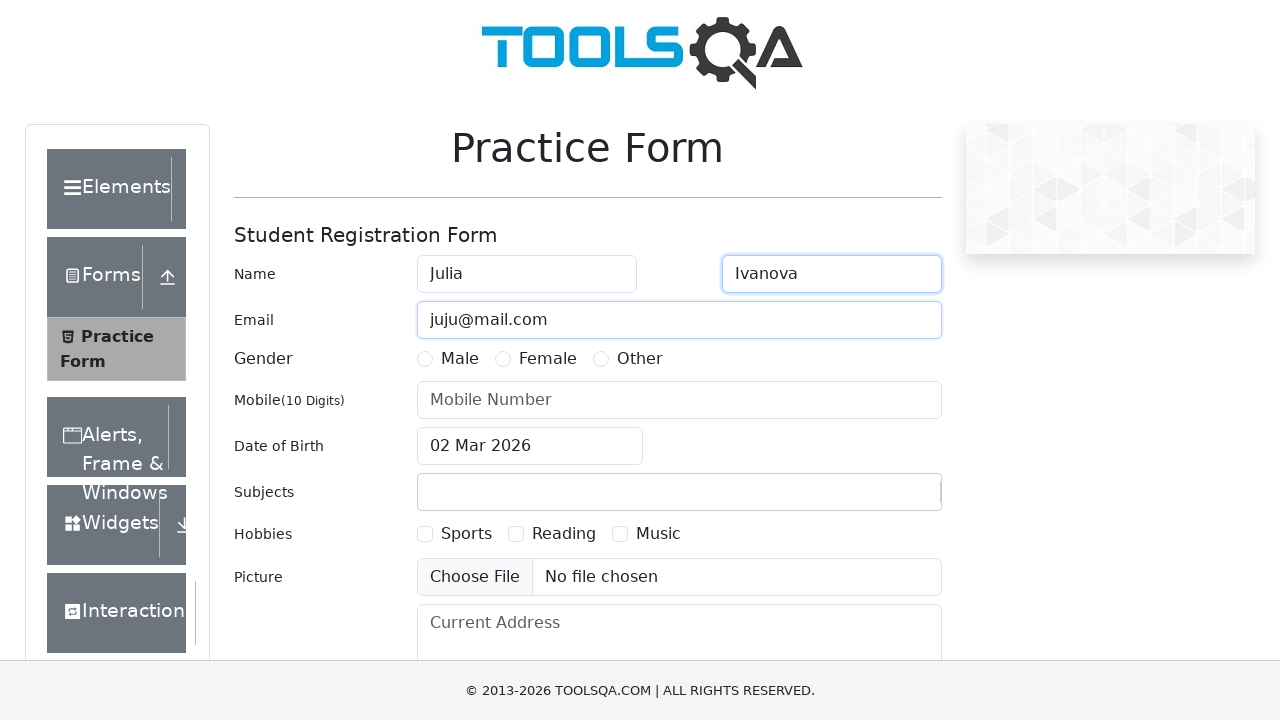

Selected 'Female' gender option at (548, 359) on xpath=//*[contains(text(),'Female')]
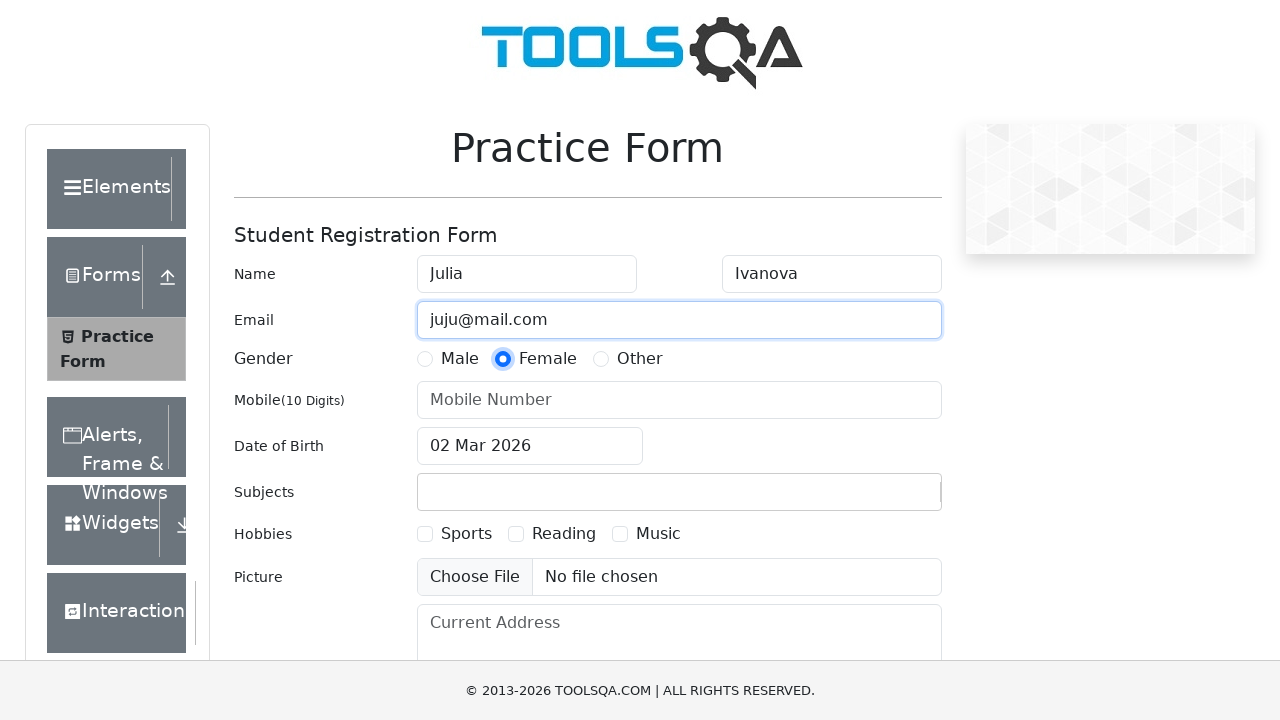

Filled phone number field with '78479857847' on #userNumber
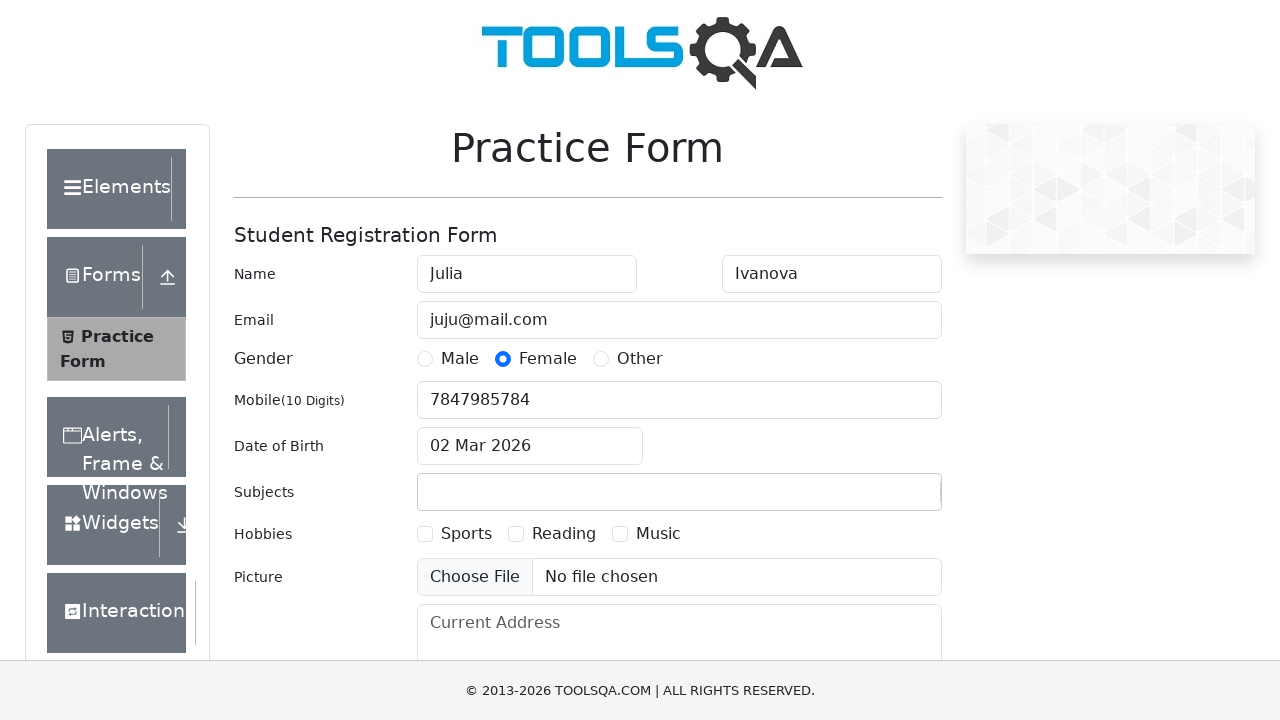

Clicked date of birth input to open datepicker at (530, 446) on #dateOfBirthInput
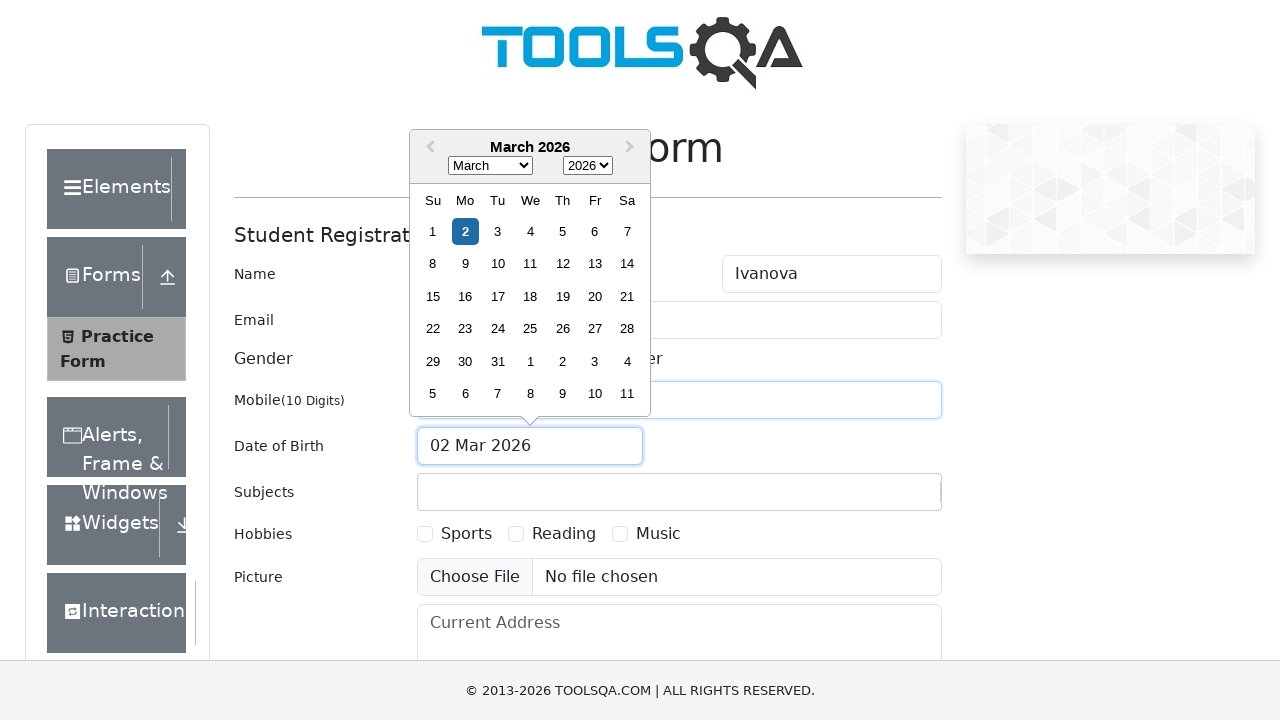

Selected month 5 (June) from datepicker on .react-datepicker__month-select
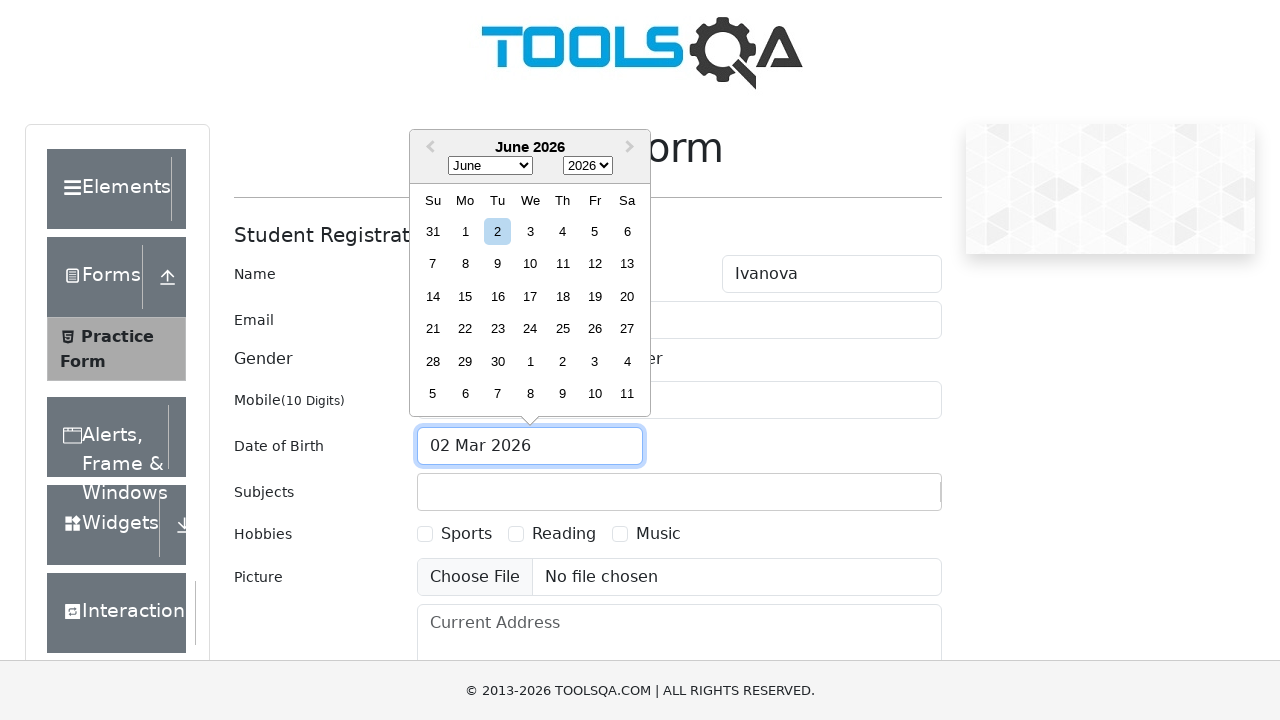

Selected year 1994 from datepicker on .react-datepicker__year-select
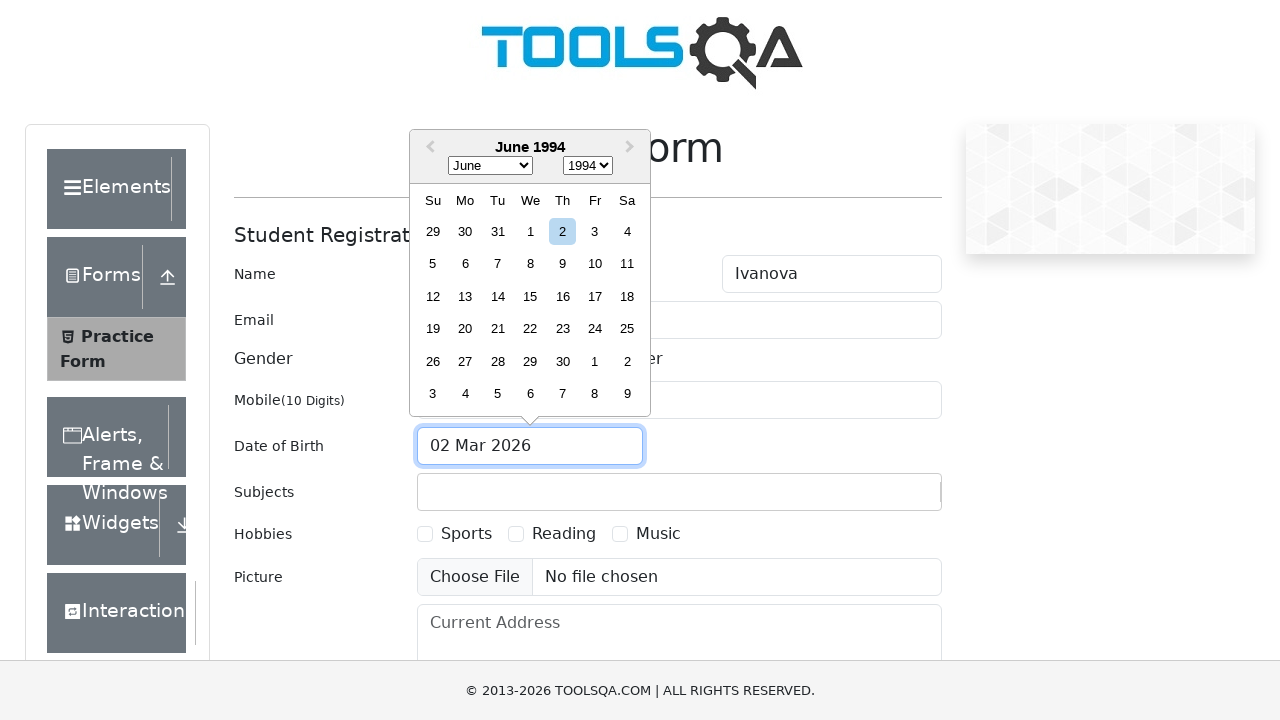

Selected day 19 from datepicker at (433, 329) on .react-datepicker__day--019
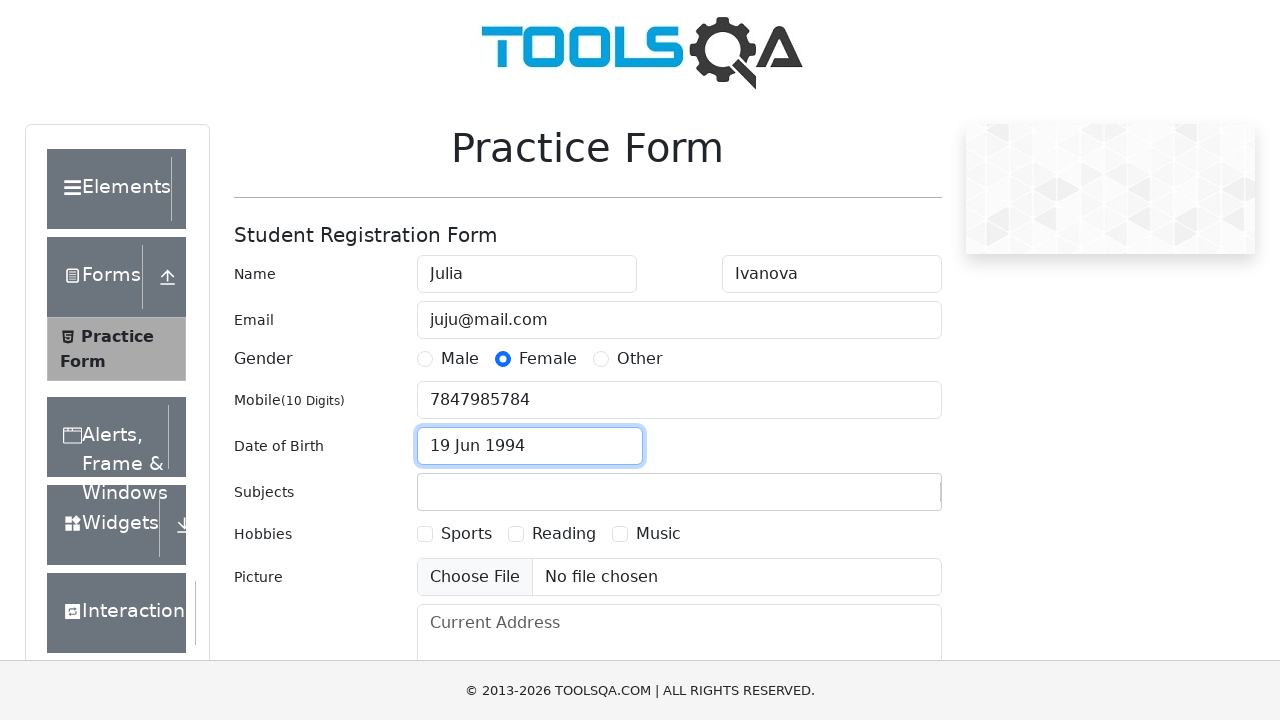

Filled subjects field with 'English' on #subjectsInput
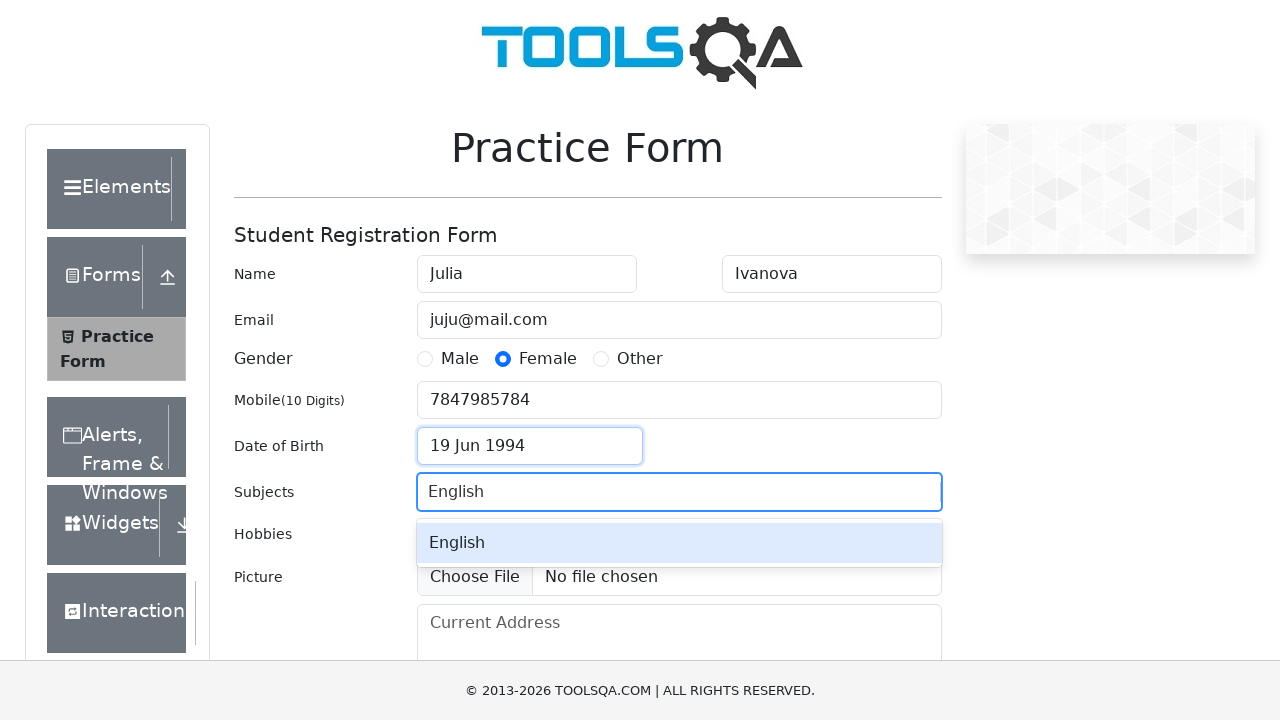

Pressed Enter to confirm subject selection on #subjectsInput
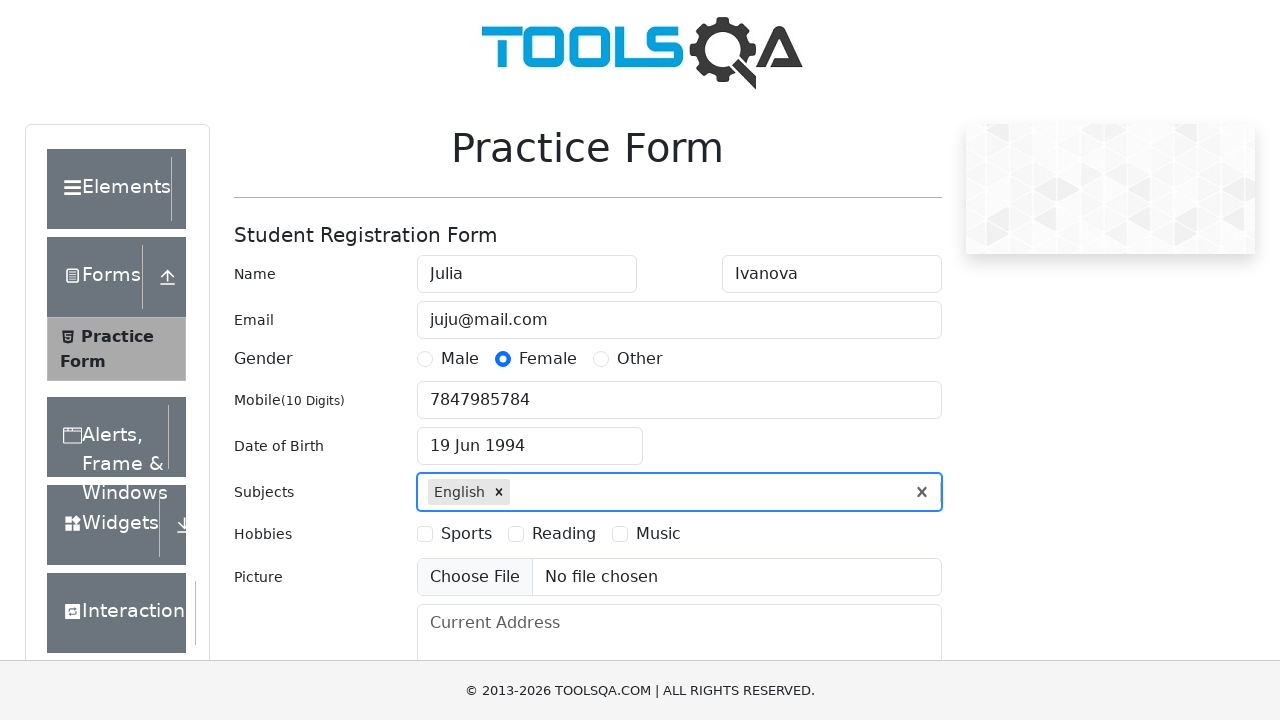

Selected 'Reading' hobby option at (564, 534) on xpath=//*[contains(text(),'Reading')]
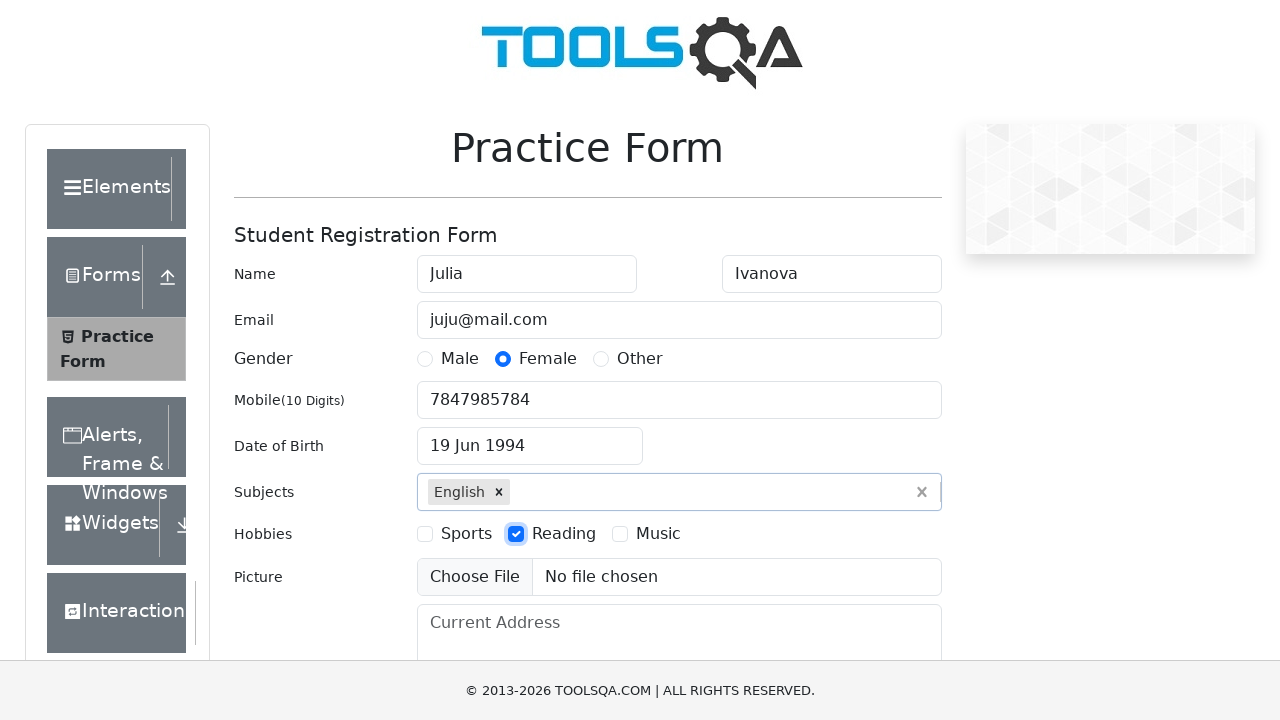

Filled address field with '12 Warwickshire Mansions' on #currentAddress
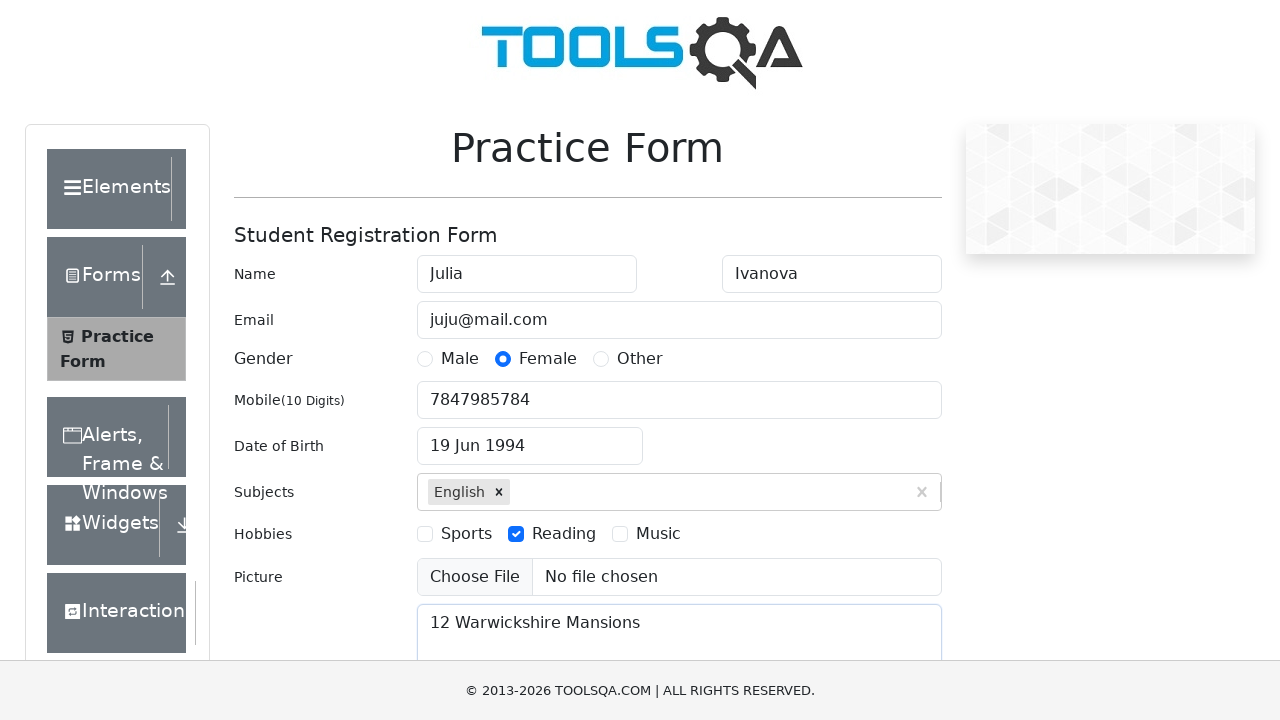

Pressed PageDown to scroll down the form on #currentAddress
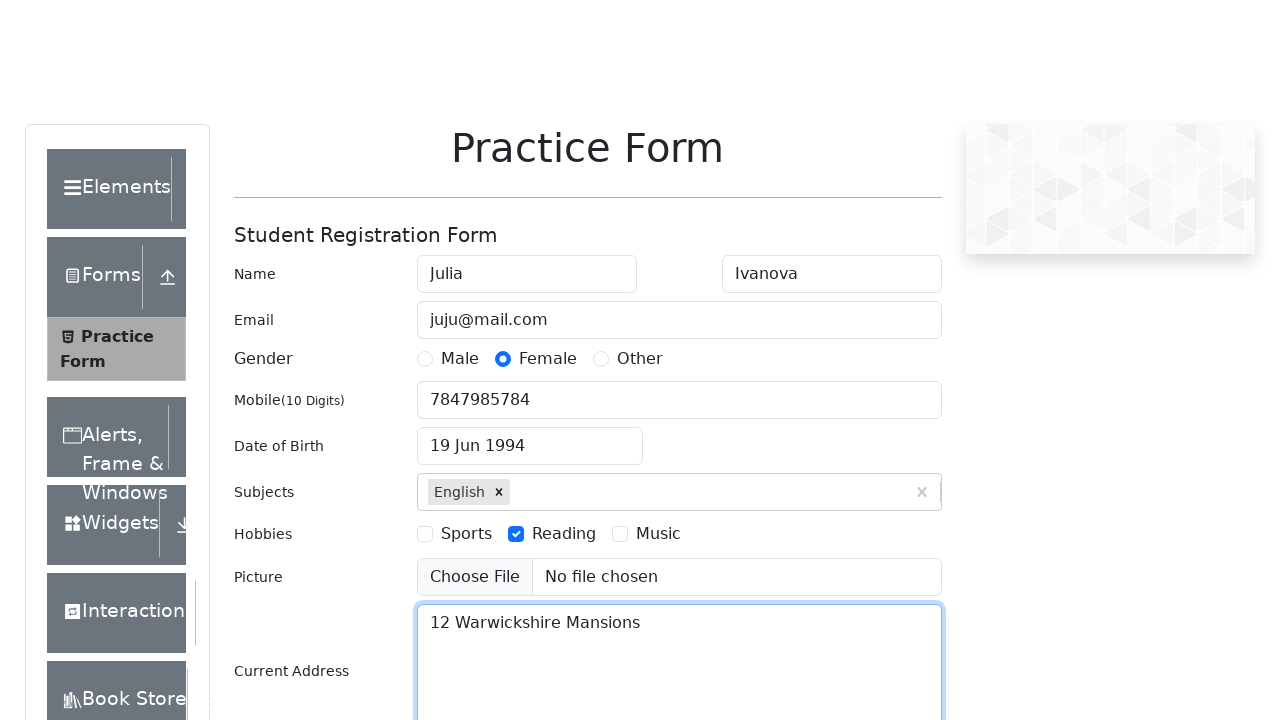

Waited 1 second for page to settle
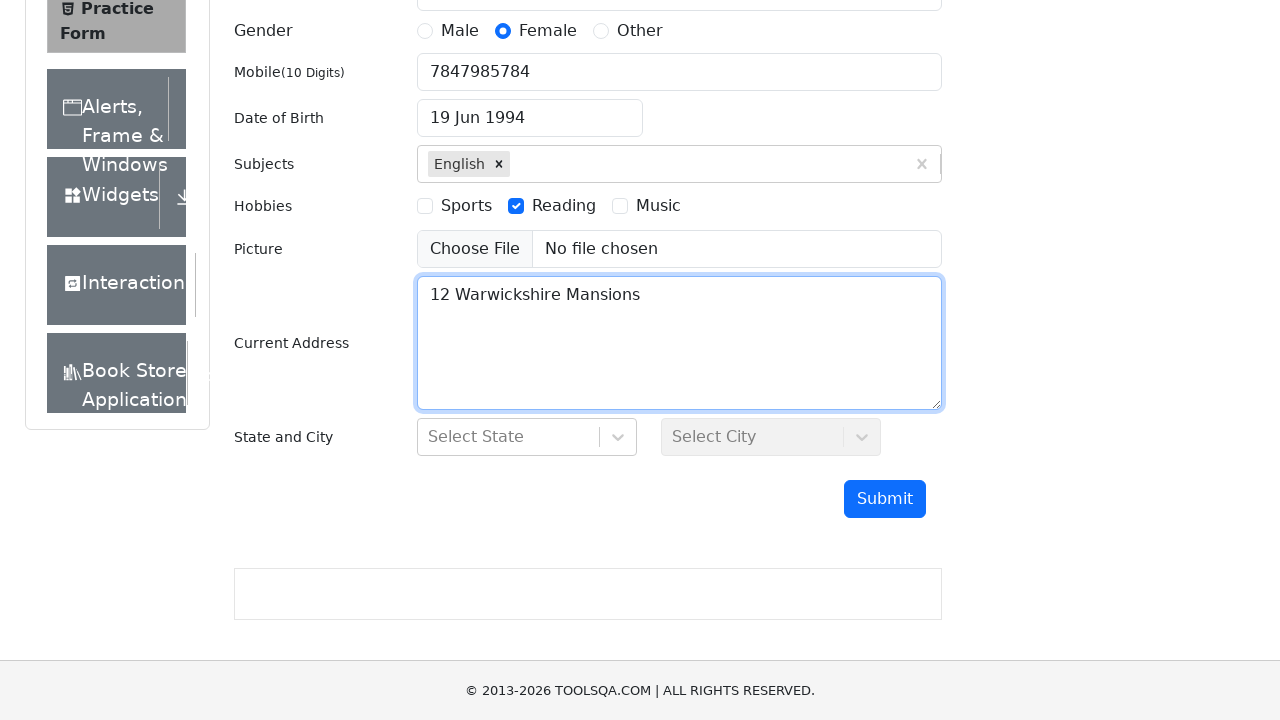

Clicked submit button to submit the form at (885, 499) on #submit
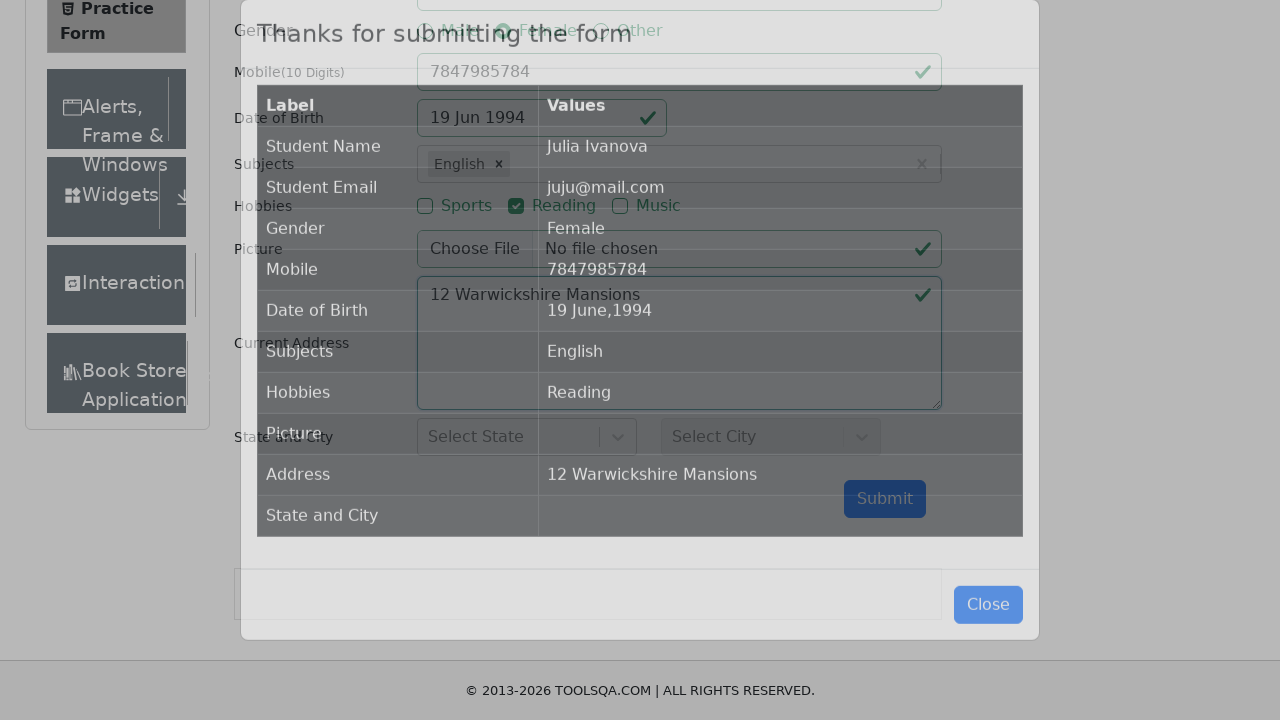

Success modal appeared, confirming form submission
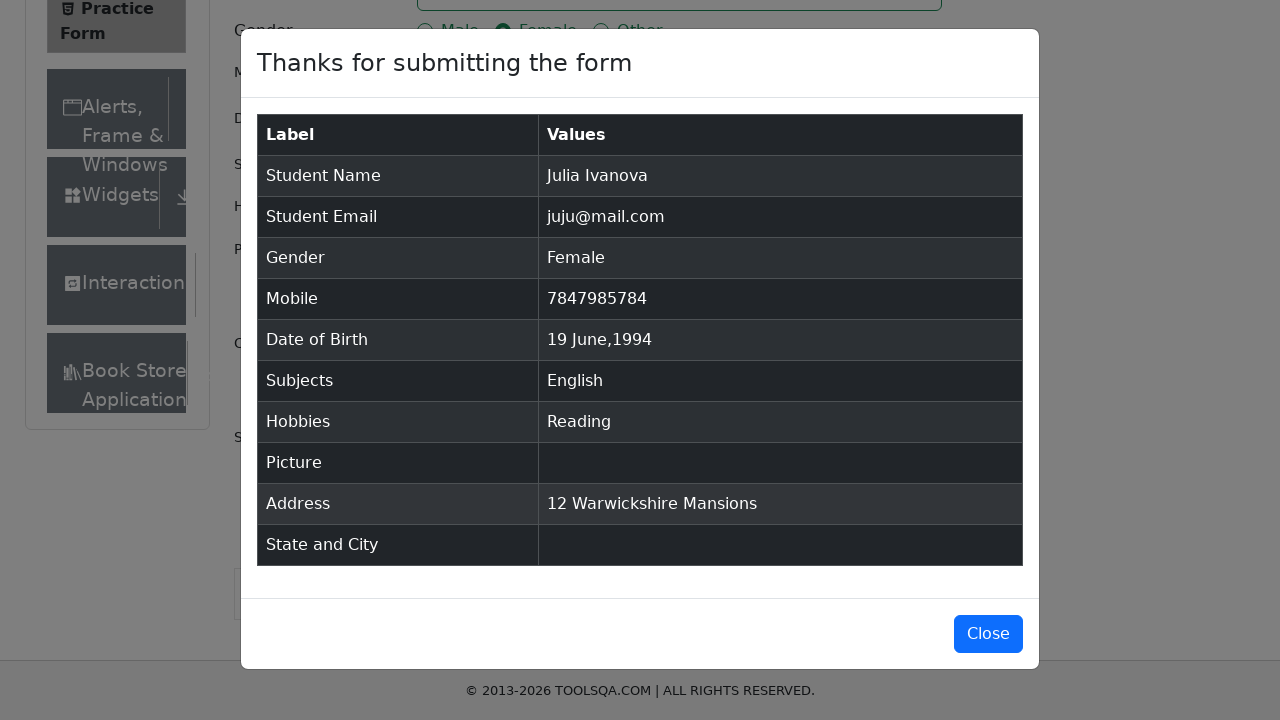

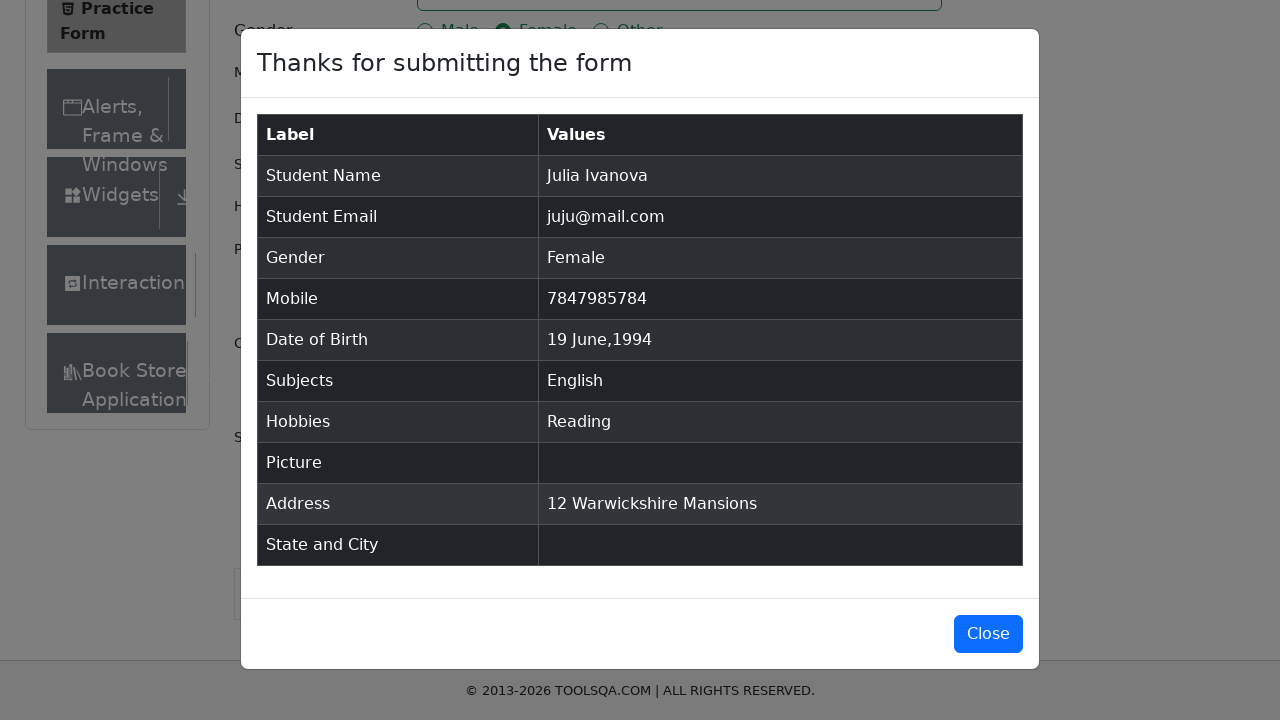